Tests unmarking items as complete by unchecking their checkboxes

Starting URL: https://demo.playwright.dev/todomvc

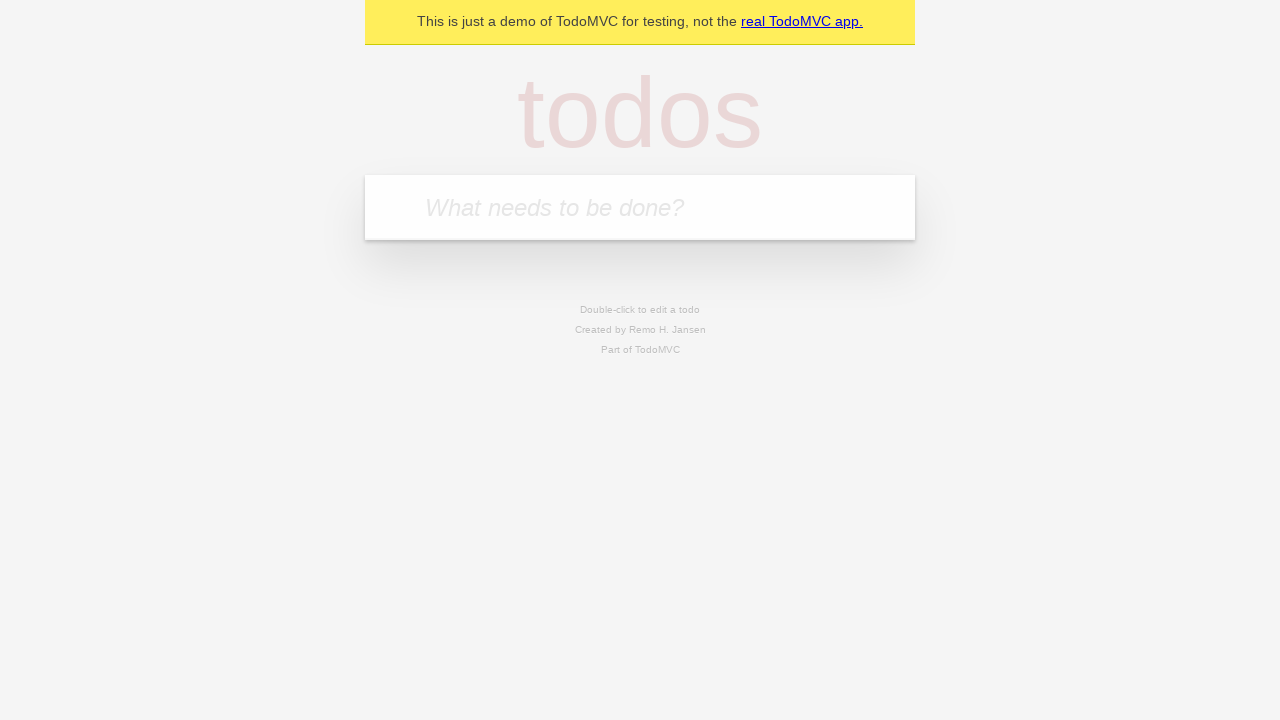

Filled todo input with 'buy some cheese' on internal:attr=[placeholder="What needs to be done?"i]
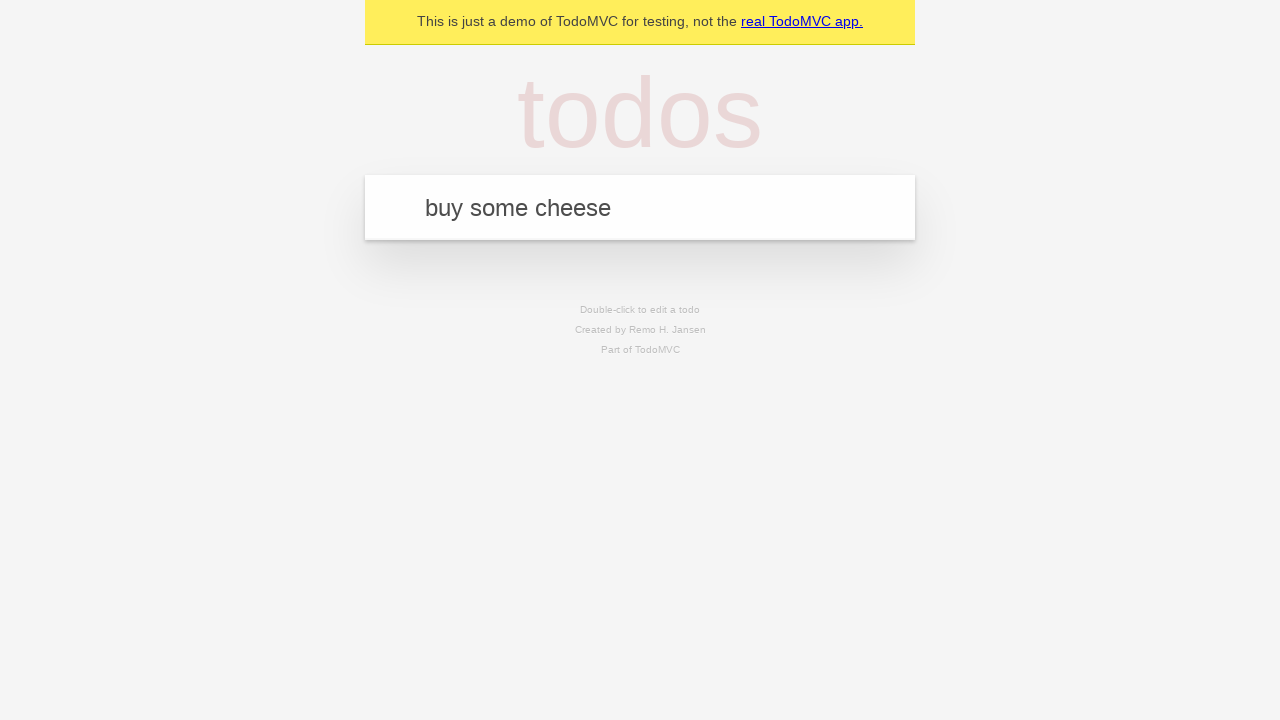

Pressed Enter to create todo item 'buy some cheese' on internal:attr=[placeholder="What needs to be done?"i]
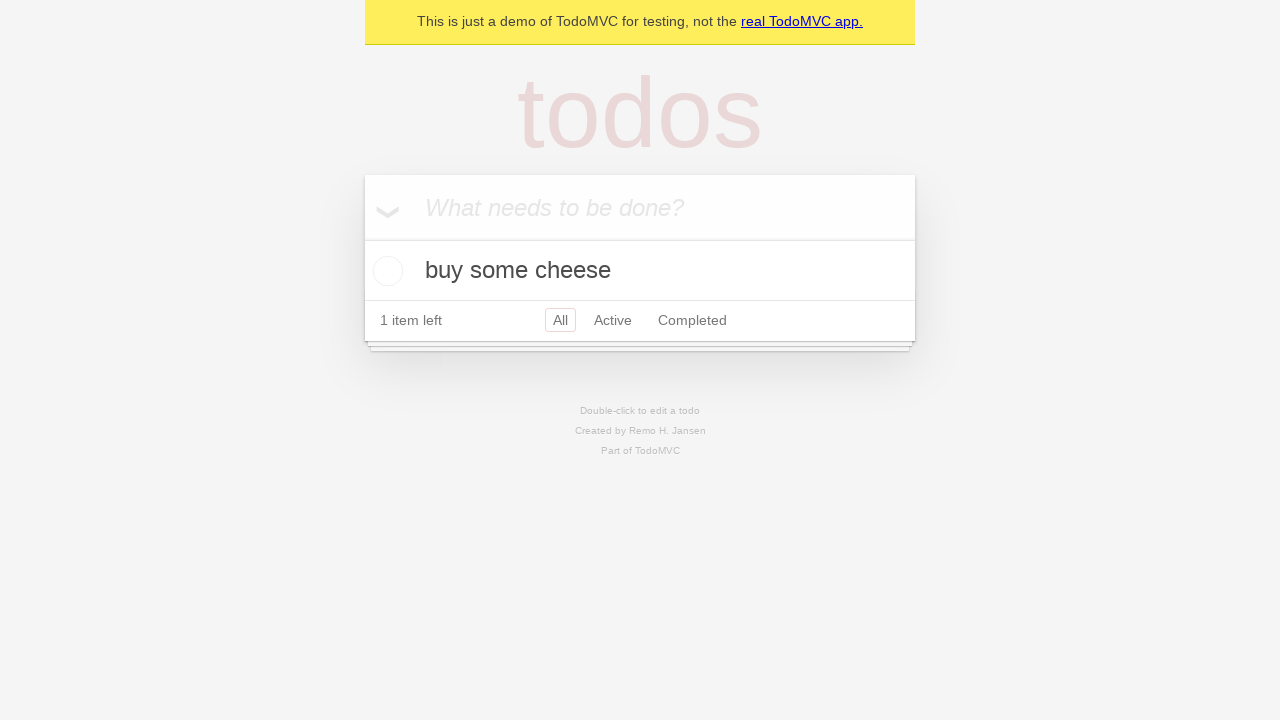

Filled todo input with 'feed the cat' on internal:attr=[placeholder="What needs to be done?"i]
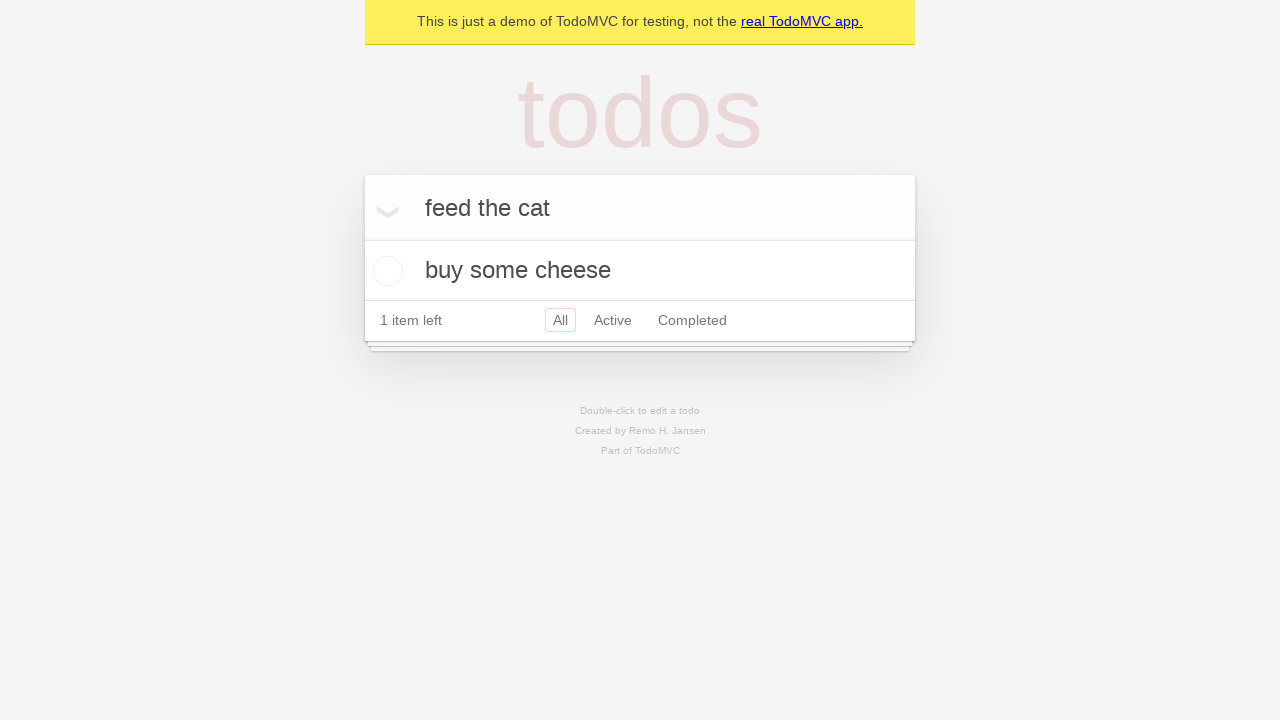

Pressed Enter to create todo item 'feed the cat' on internal:attr=[placeholder="What needs to be done?"i]
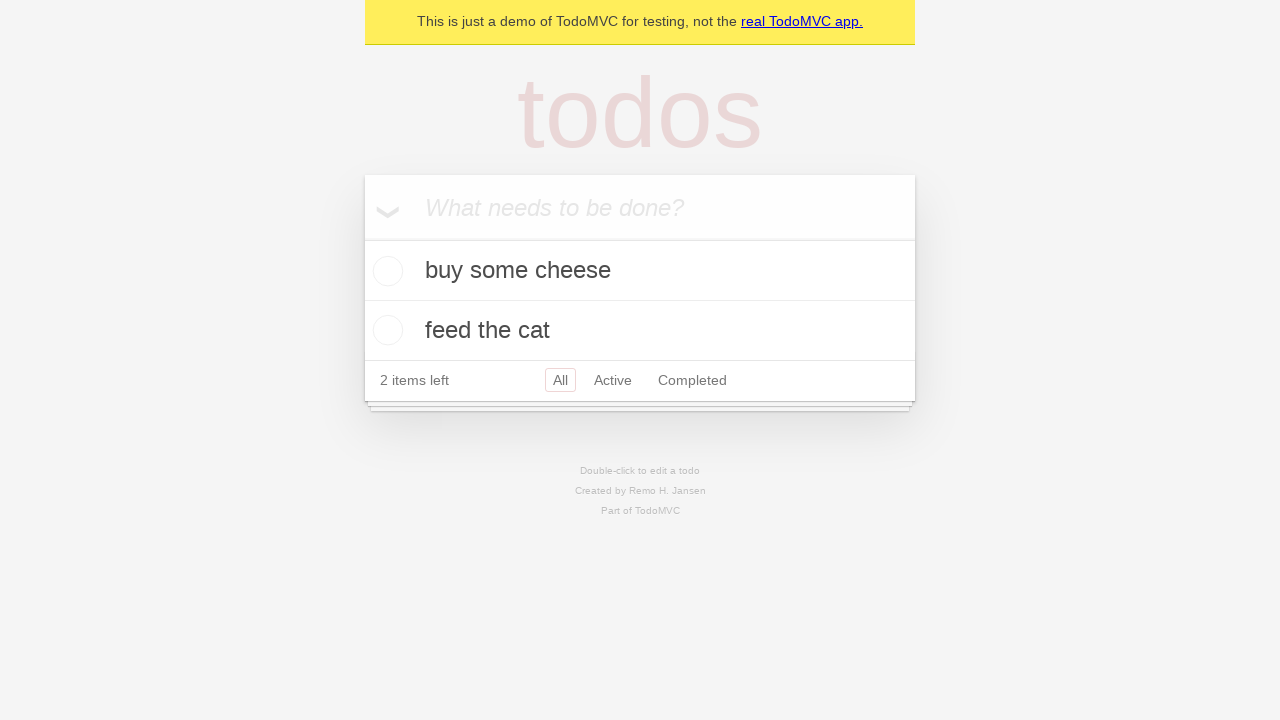

Waited for both todo items to be created
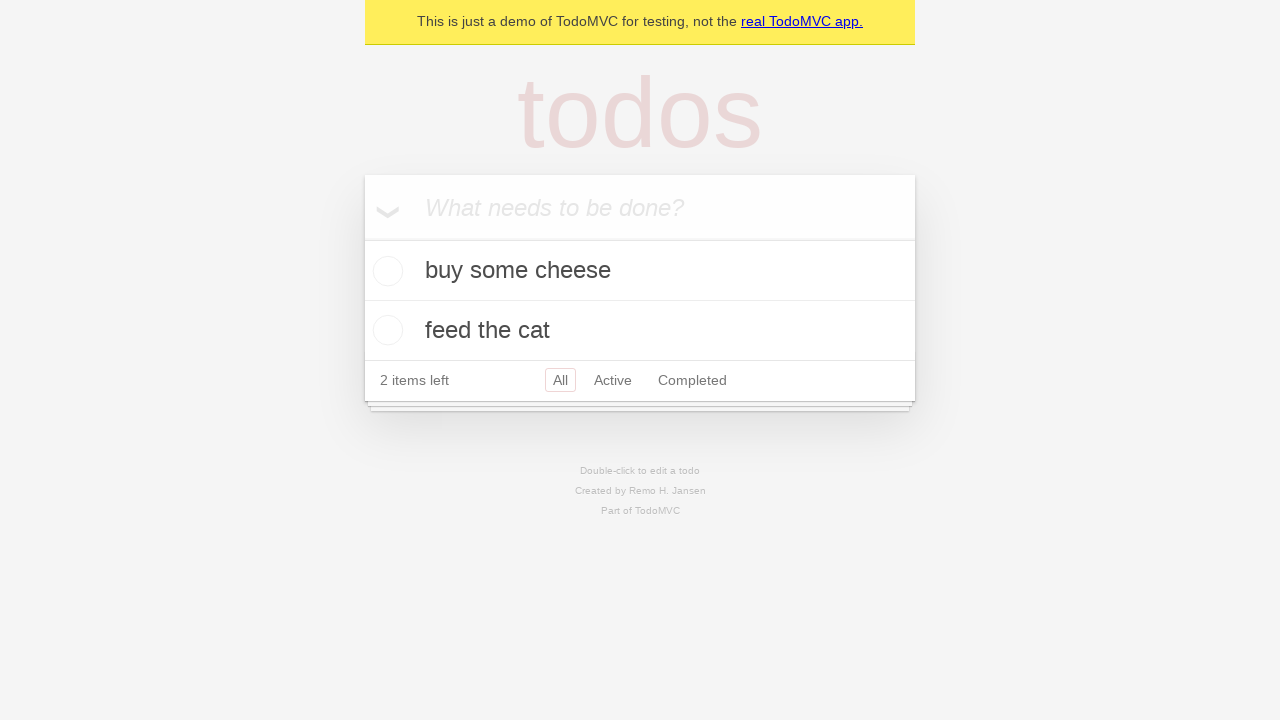

Located first todo item
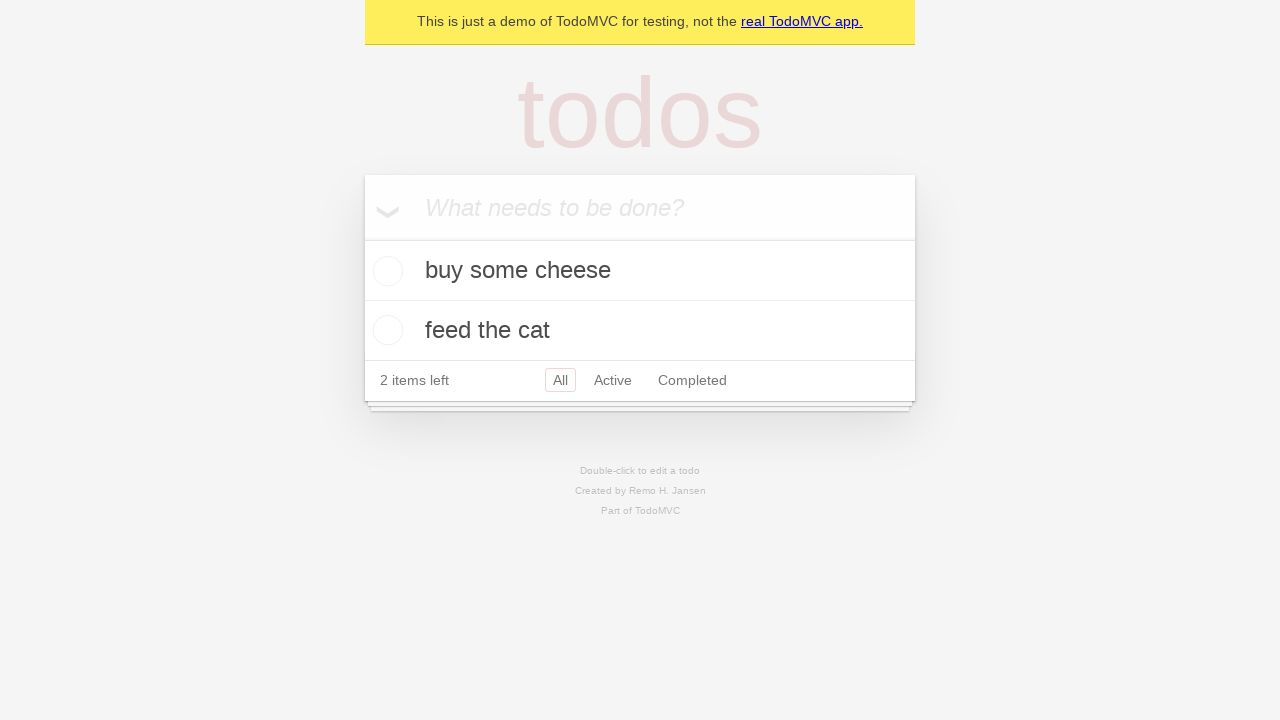

Located checkbox for first todo item
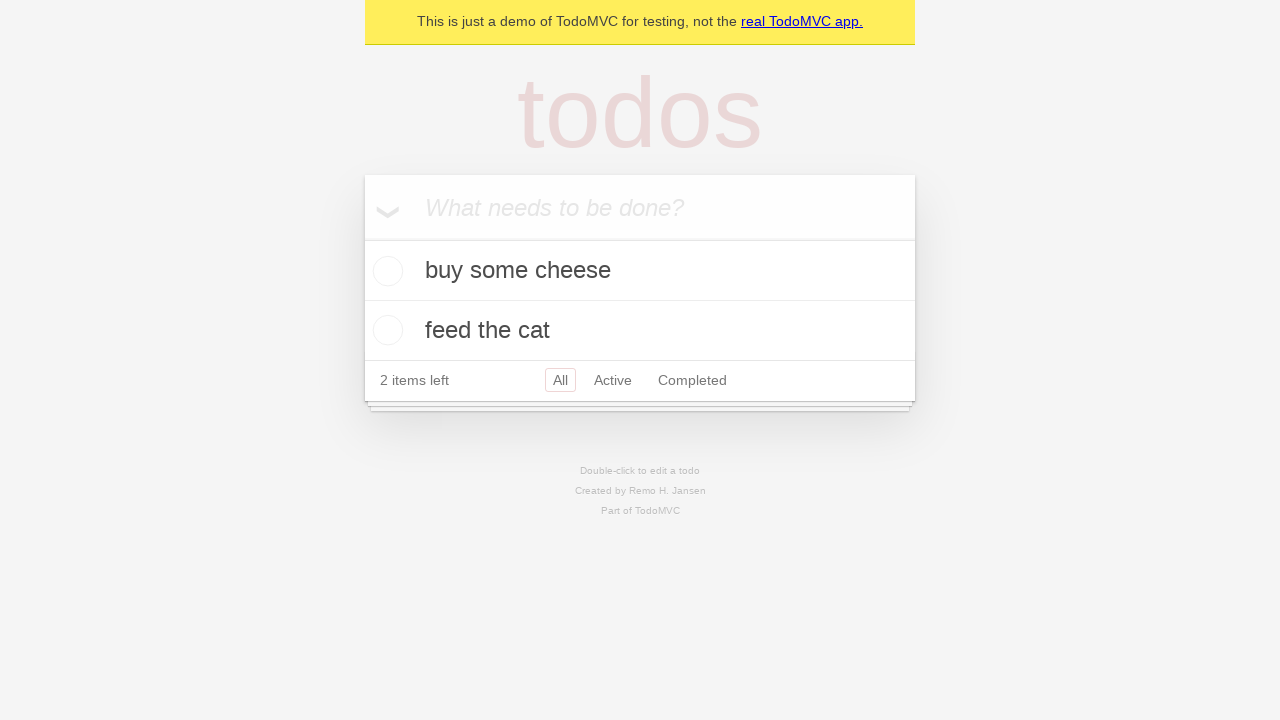

Checked first todo item checkbox to mark as complete at (385, 271) on internal:testid=[data-testid="todo-item"s] >> nth=0 >> internal:role=checkbox
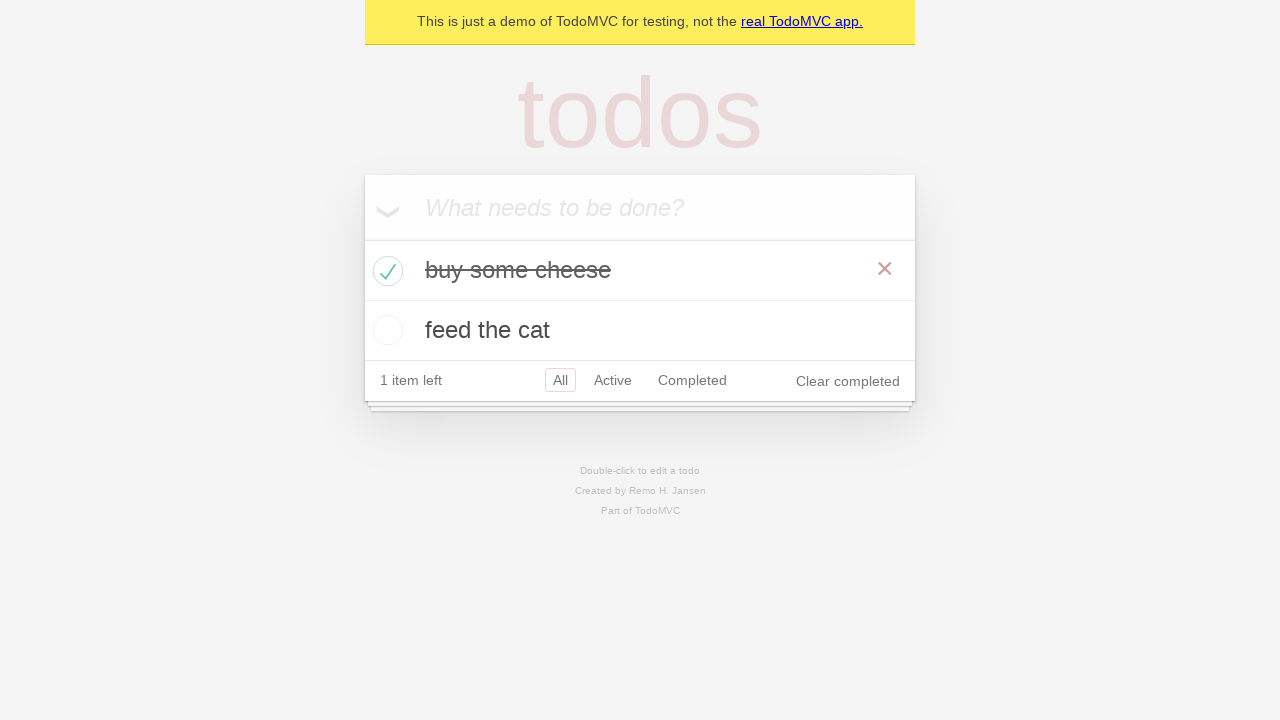

Unchecked first todo item checkbox to mark as incomplete at (385, 271) on internal:testid=[data-testid="todo-item"s] >> nth=0 >> internal:role=checkbox
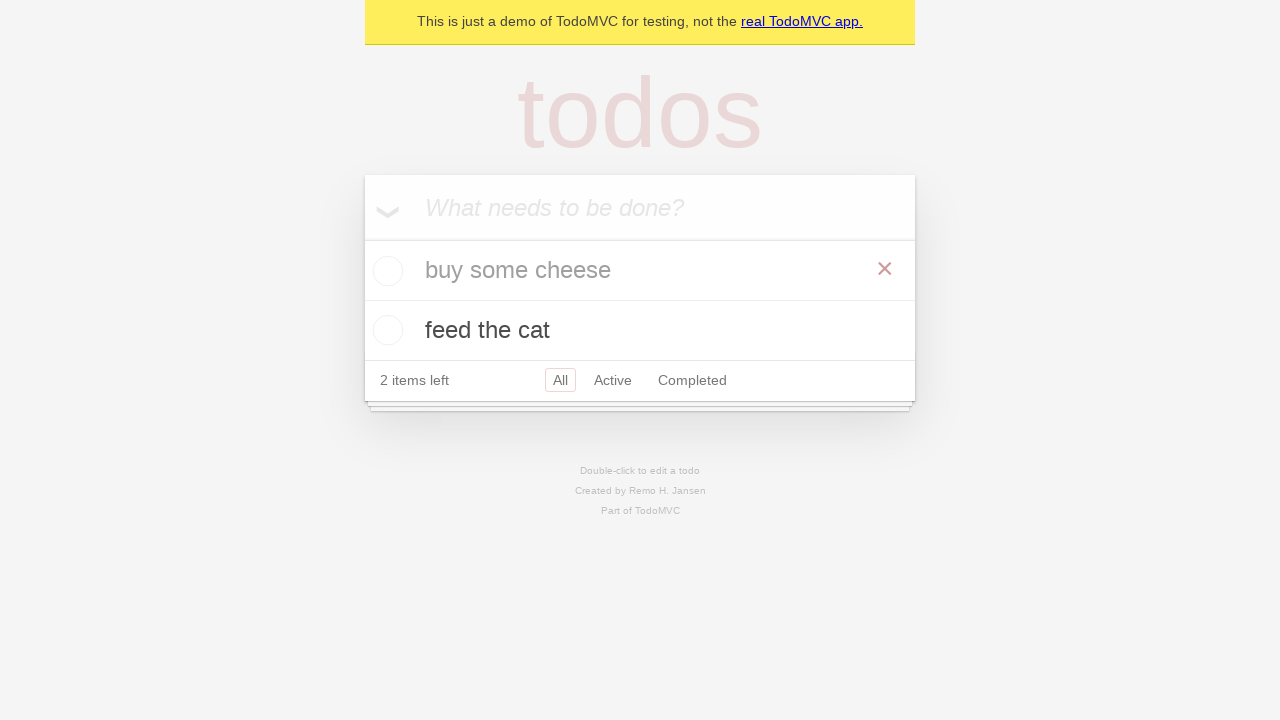

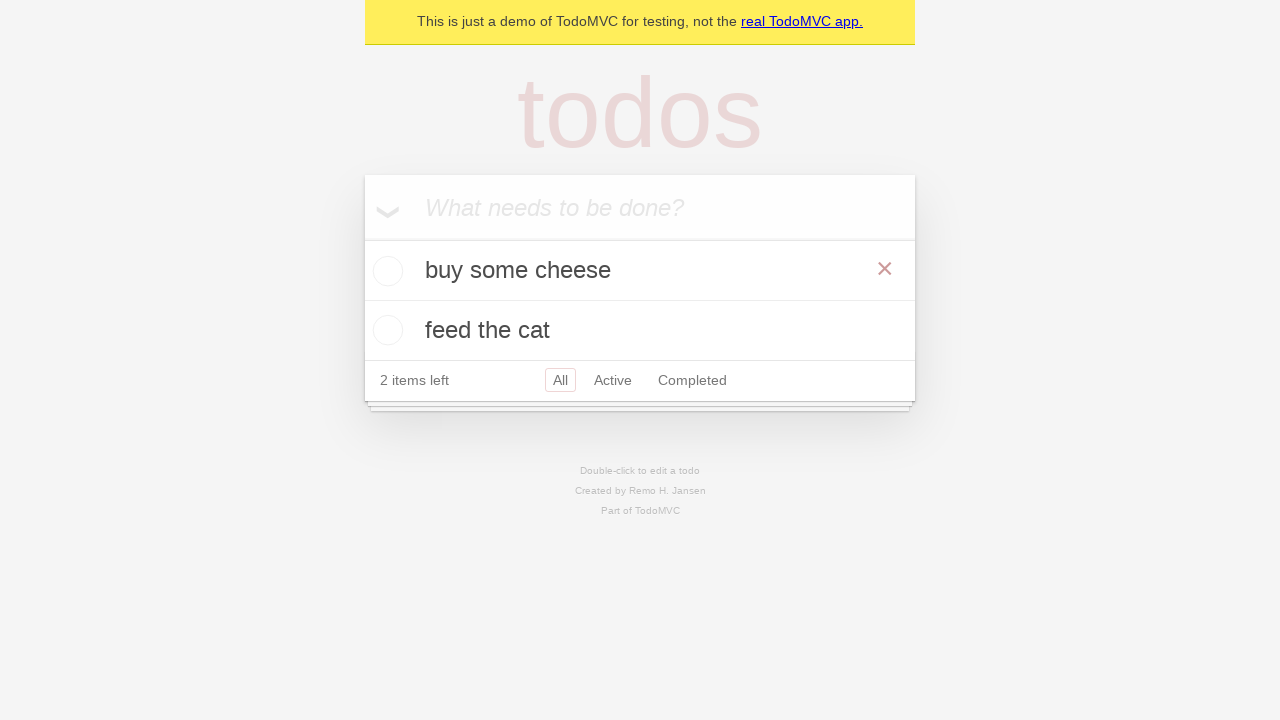